Tests scrolling to form fields and filling in full name and date

Starting URL: https://formy-project.herokuapp.com

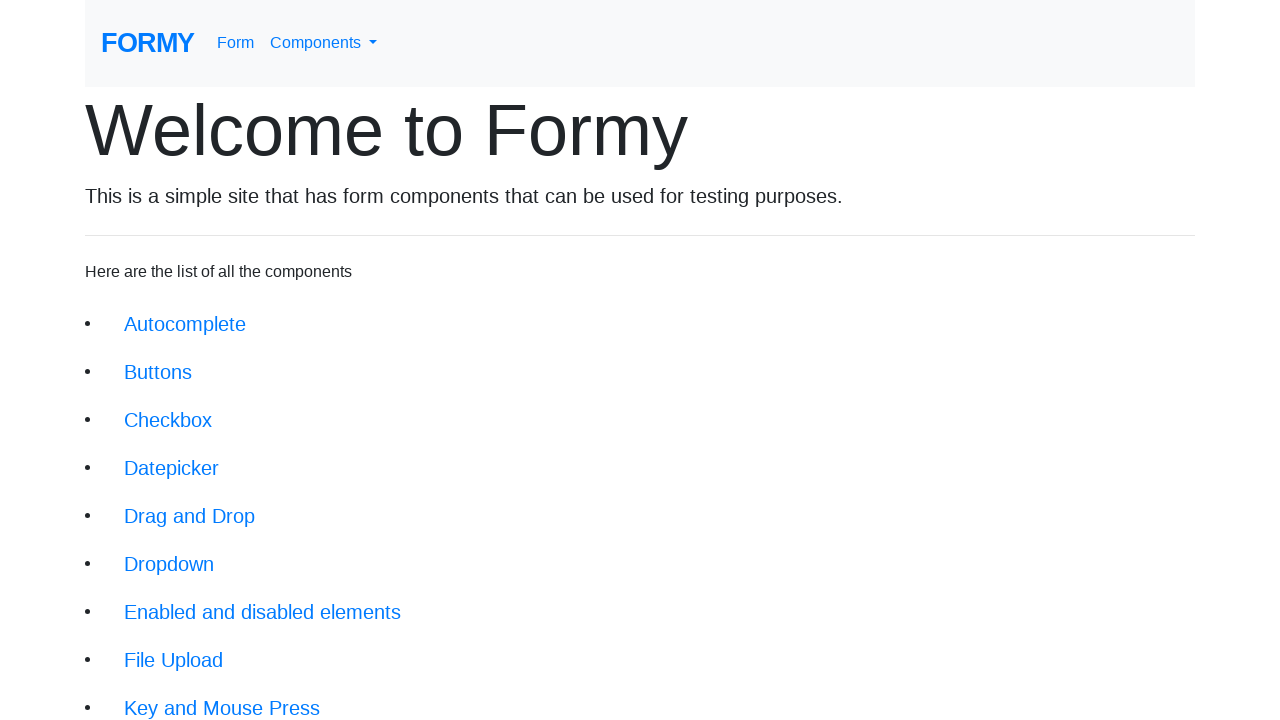

Clicked on scroll page link at (174, 552) on xpath=//a[@class ='btn btn-lg' and @href='/scroll']
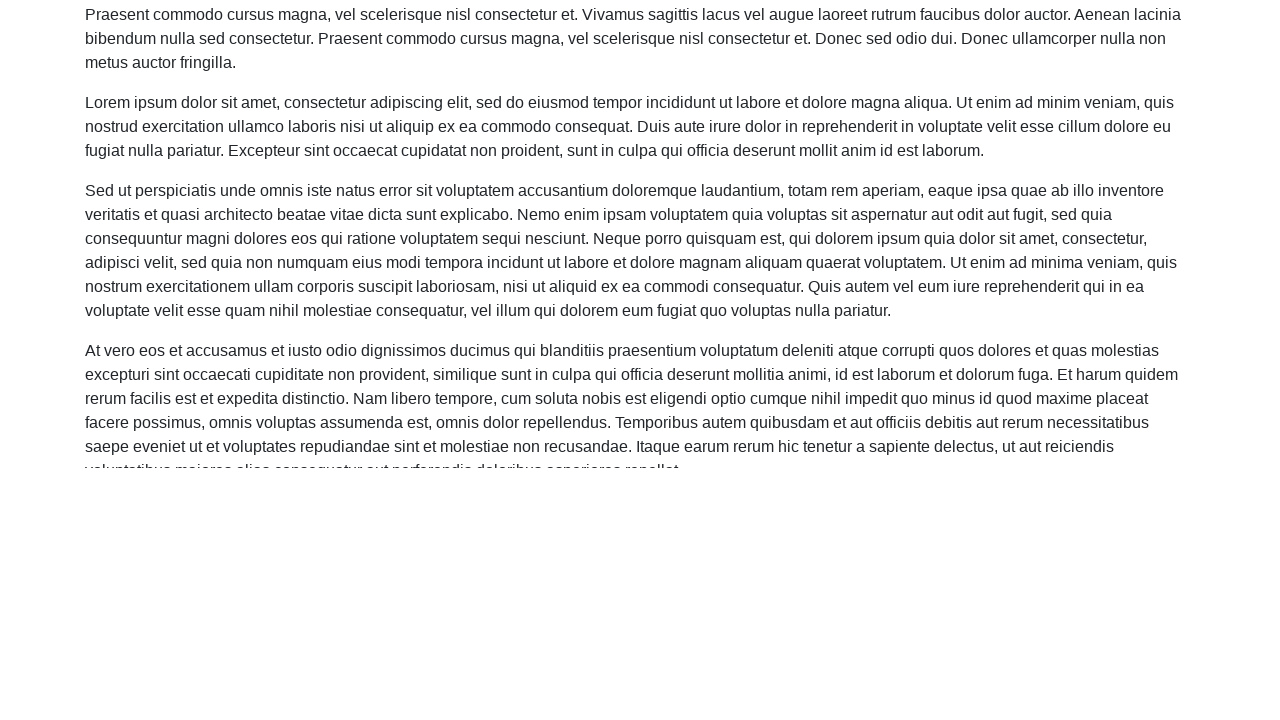

Located full name input field
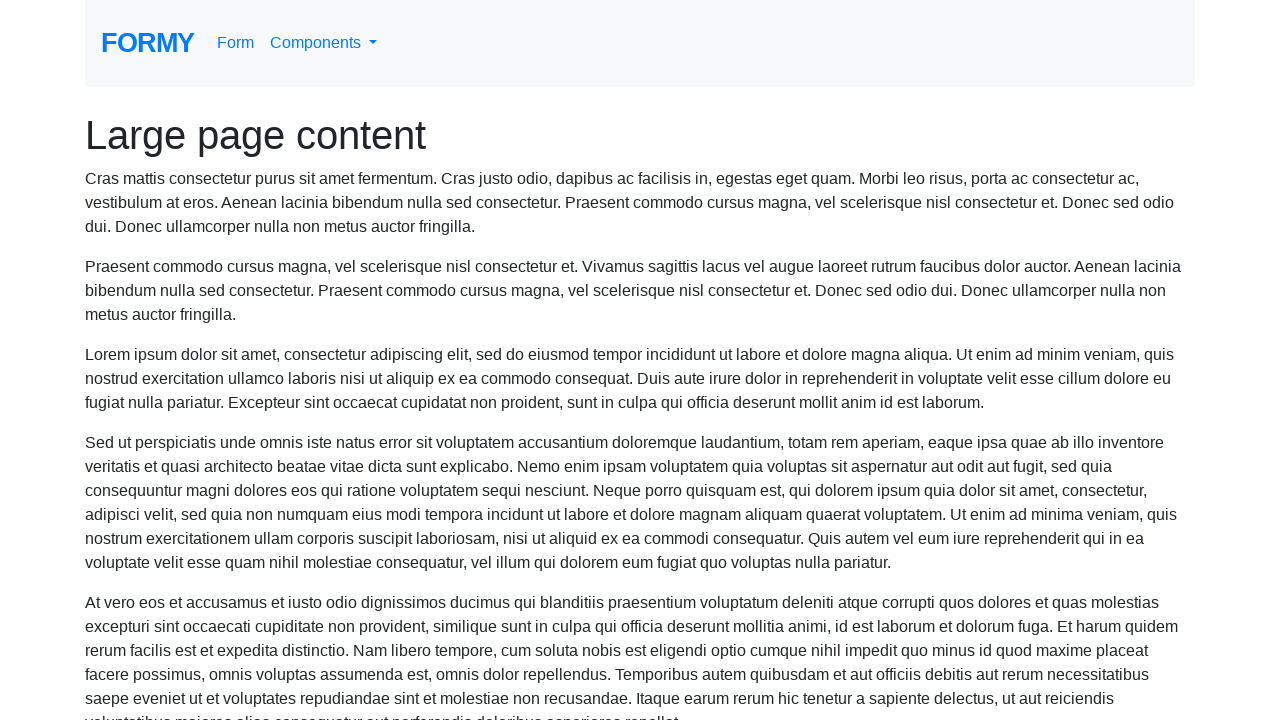

Scrolled to full name field
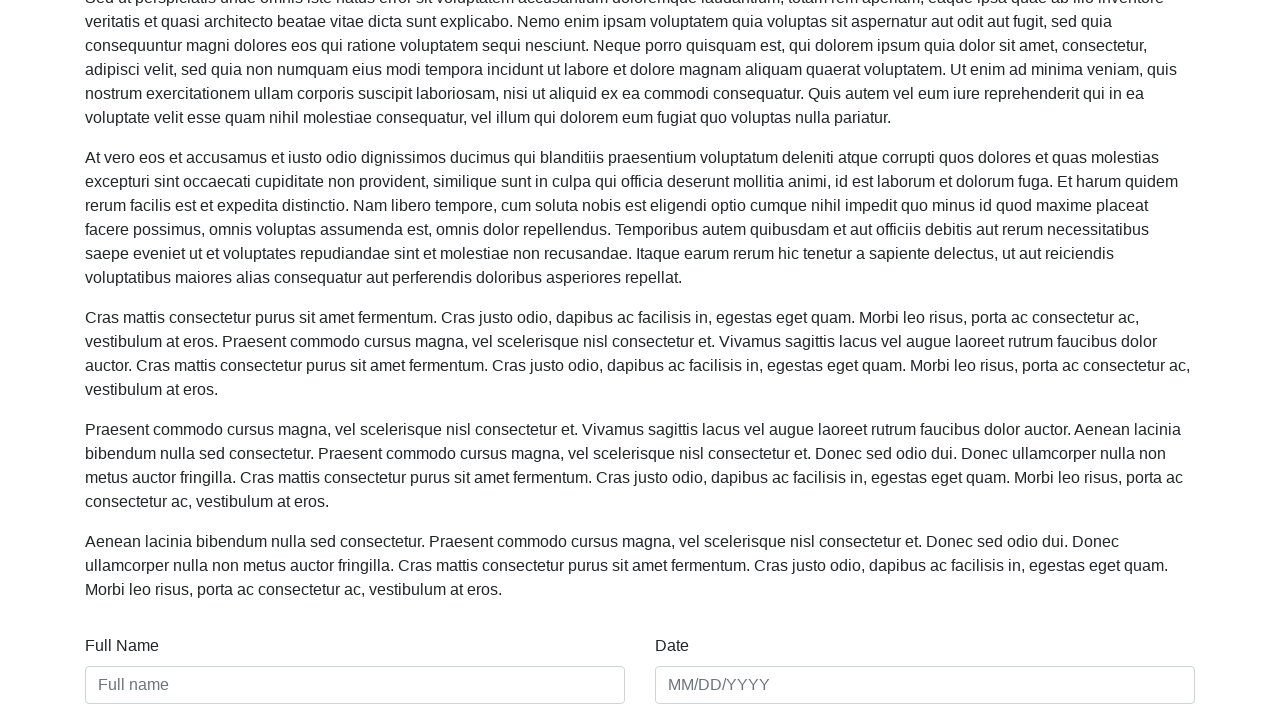

Filled full name field with 'Don Sanches' on xpath=//input[@placeholder='Full name']
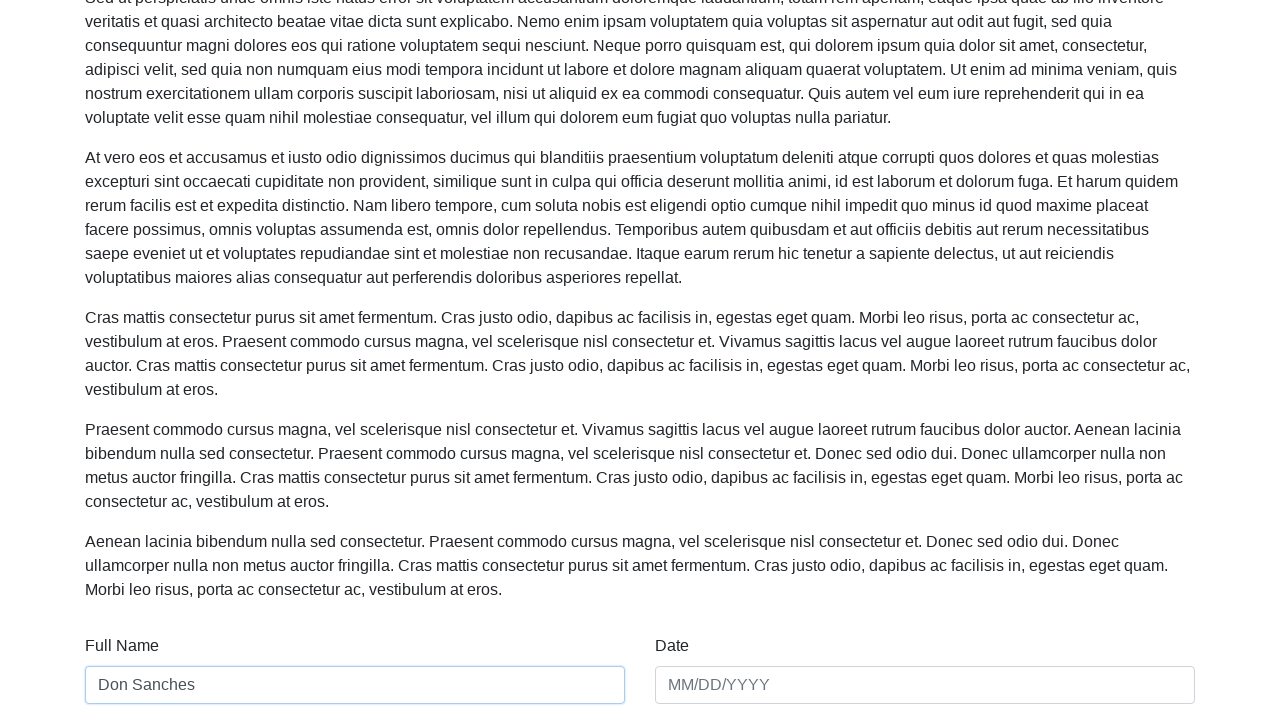

Filled date field with '11/07/2022' on //input[@placeholder='MM/DD/YYYY']
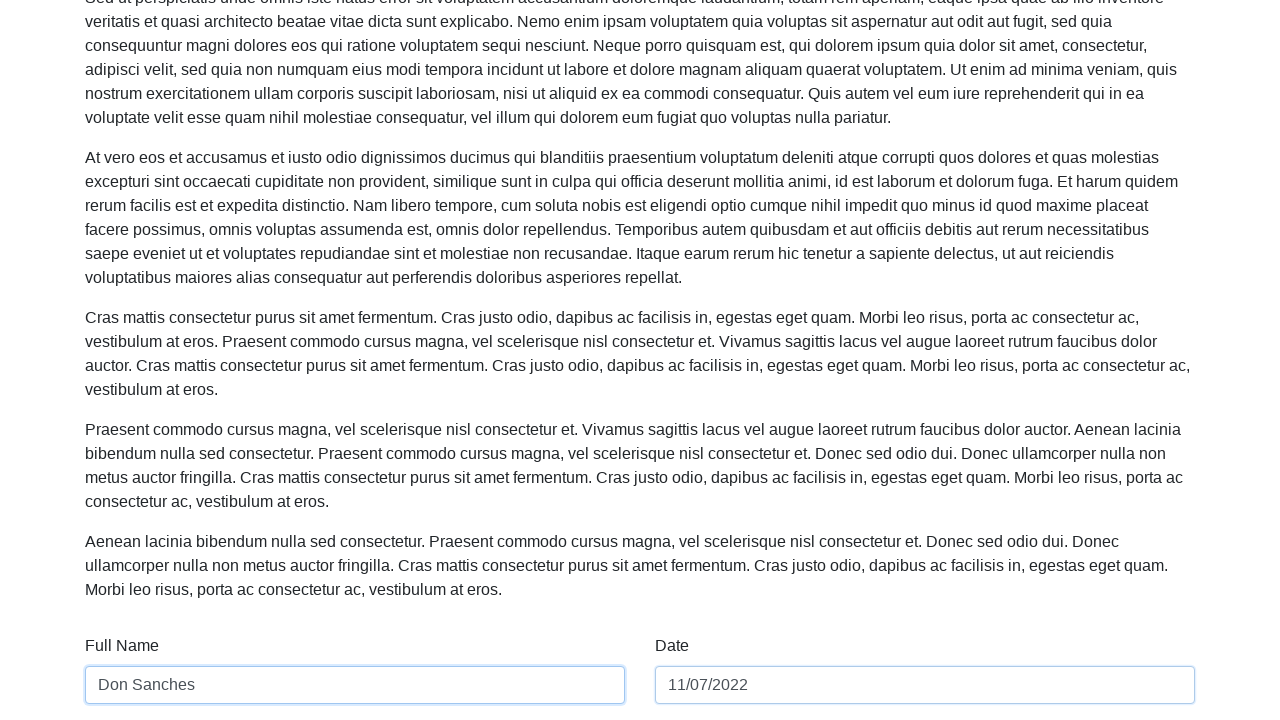

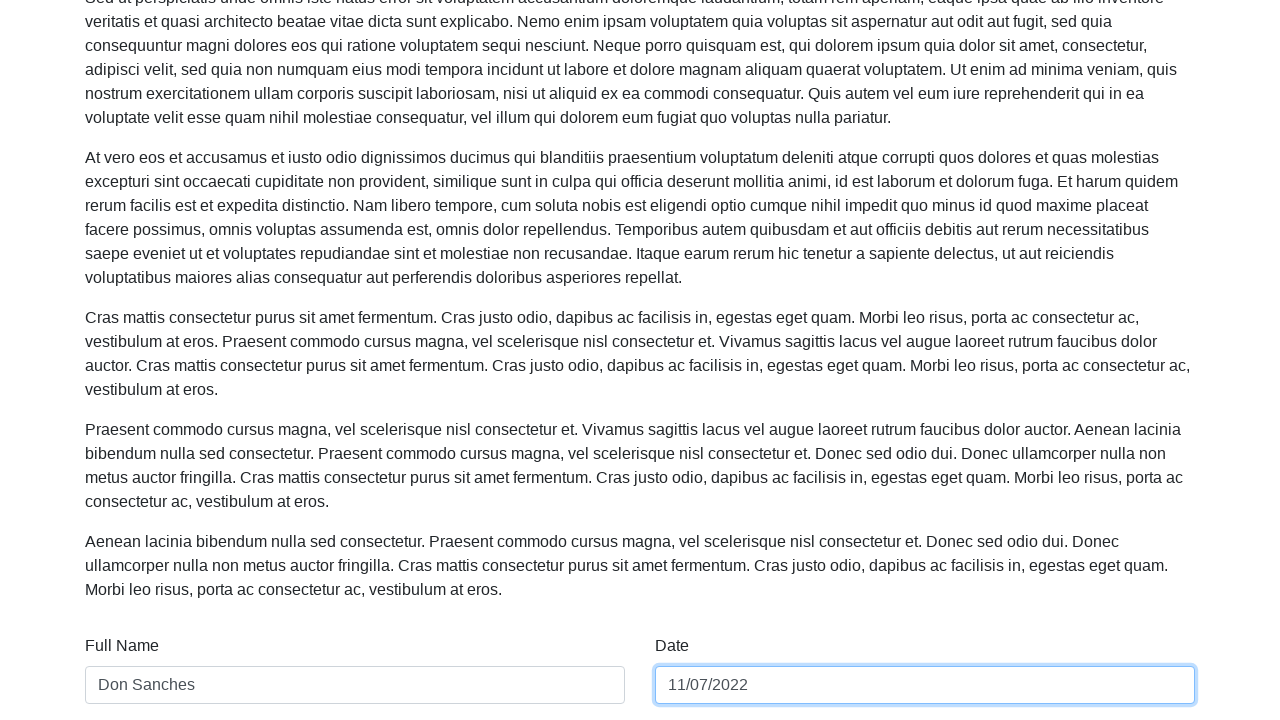